Tests different types of JavaScript alerts including simple alert, confirm dialog, and prompt dialog by interacting with them on a test page

Starting URL: https://www.leafground.com/alert.xhtml

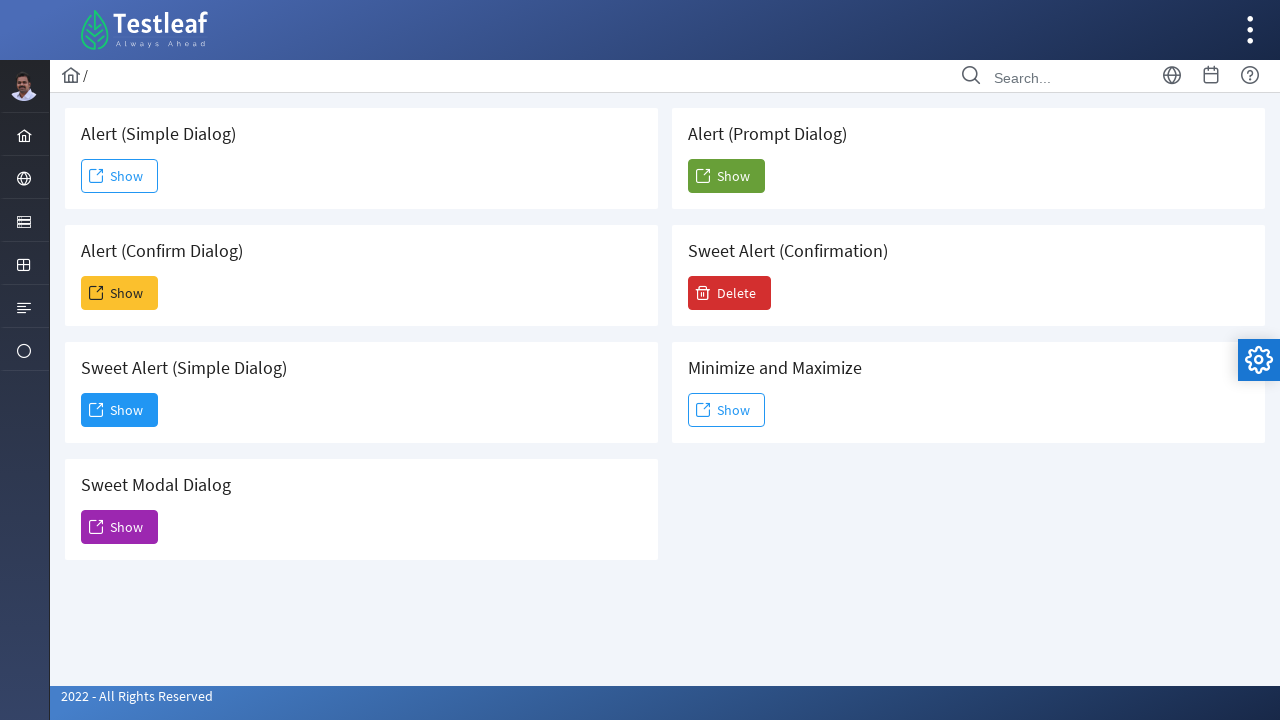

Clicked button to trigger simple alert at (120, 176) on xpath=//*[@id="j_idt88:j_idt91"]/span[2]
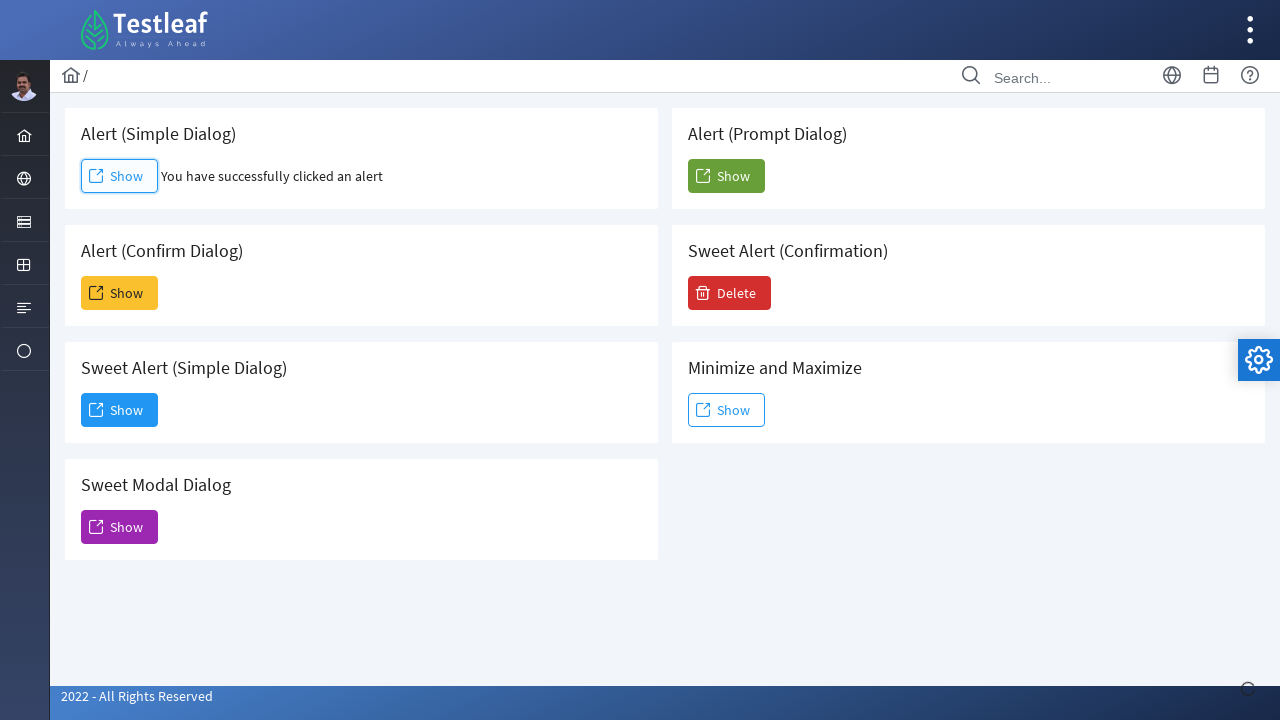

Accepted simple alert dialog
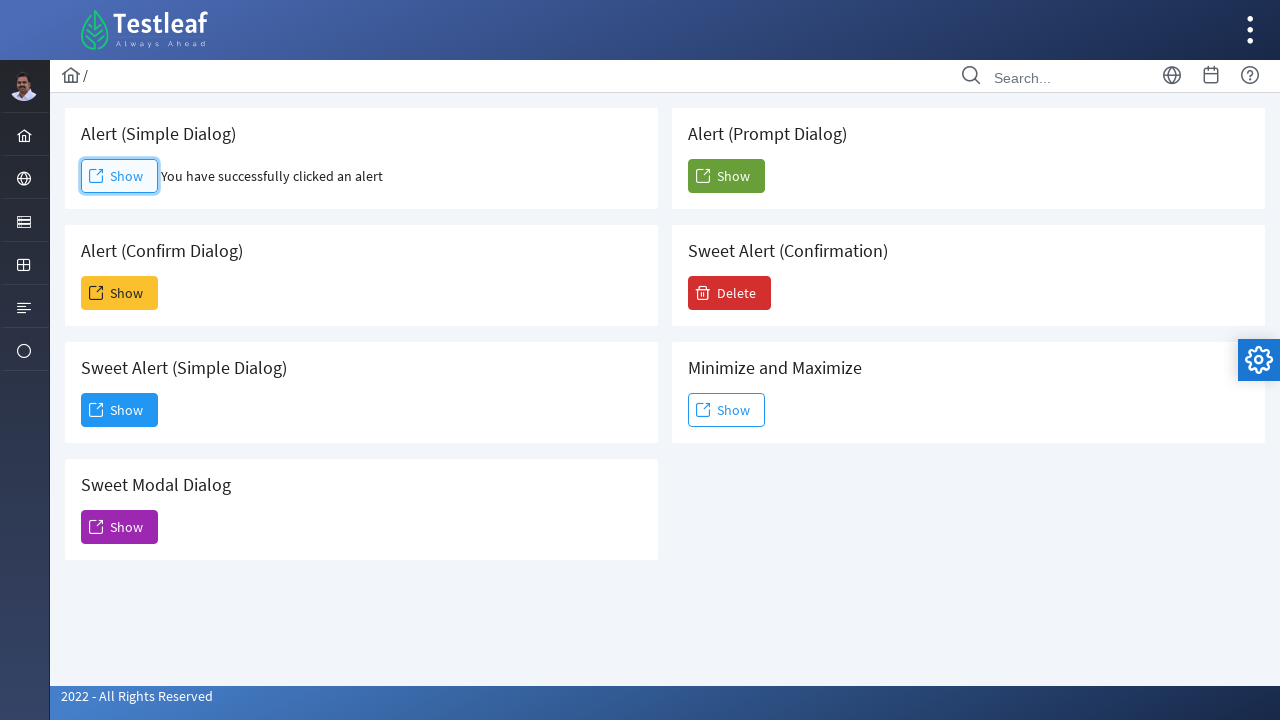

Clicked button to trigger confirm dialog at (120, 293) on xpath=//*[@id="j_idt88:j_idt93"]/span[2]
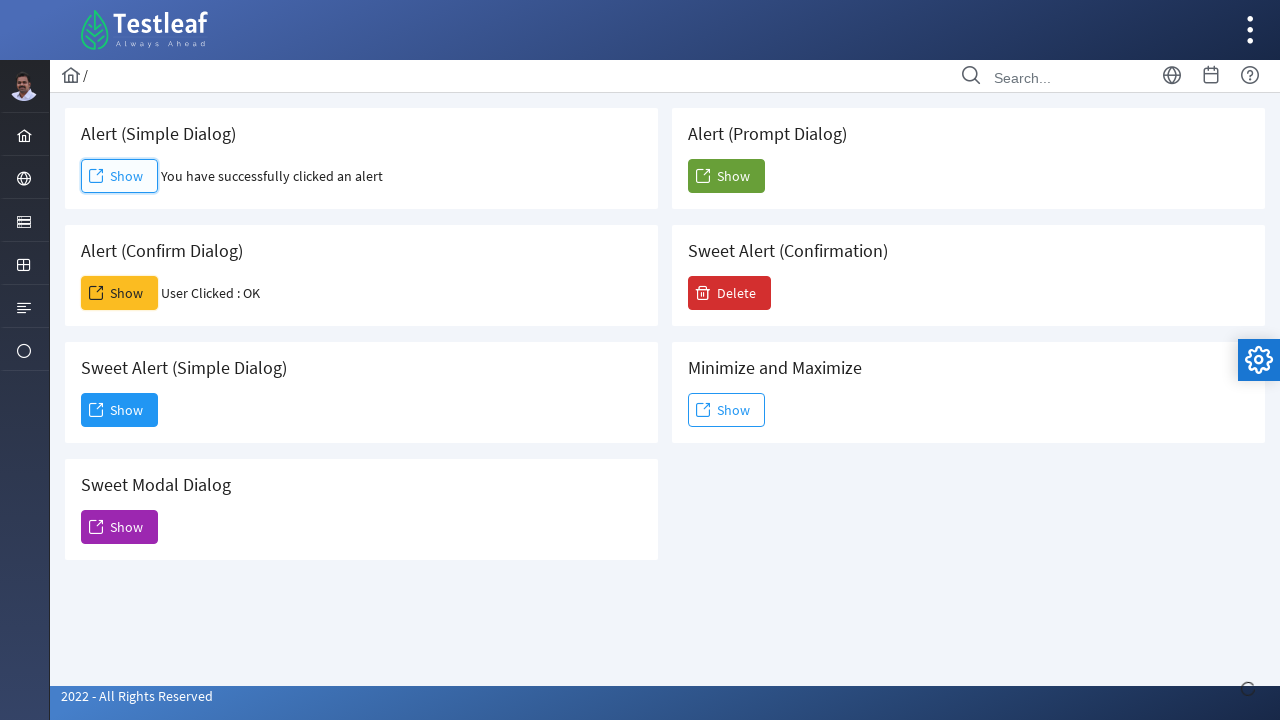

Dismissed confirm dialog
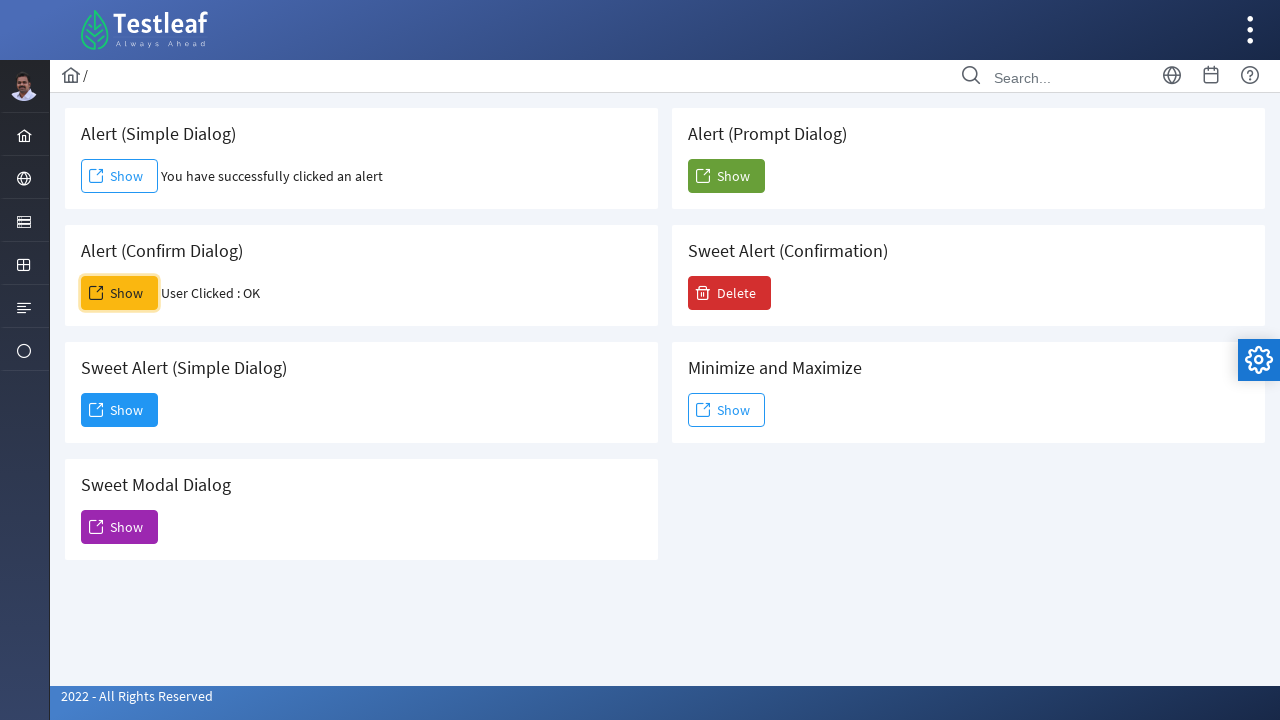

Set up handler for prompt dialog to accept with text 'Avengers'
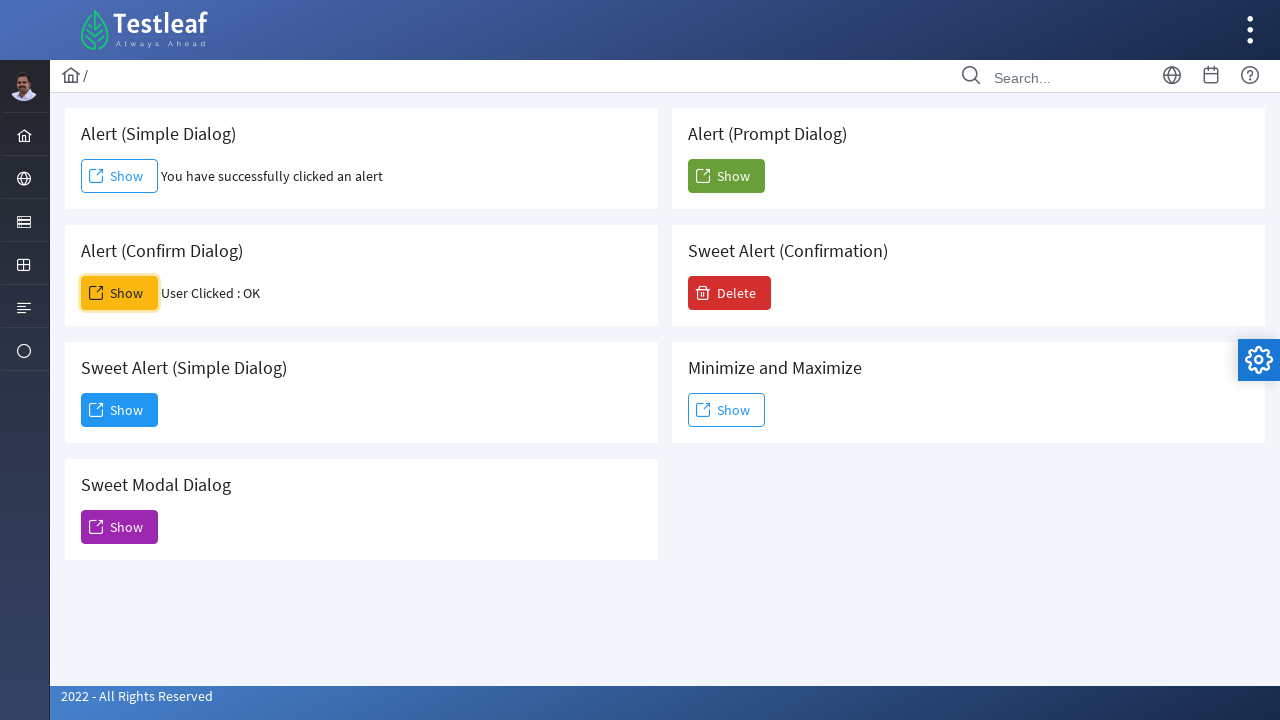

Clicked button to trigger prompt dialog at (726, 176) on xpath=//*[@id="j_idt88:j_idt104"]/span[2]
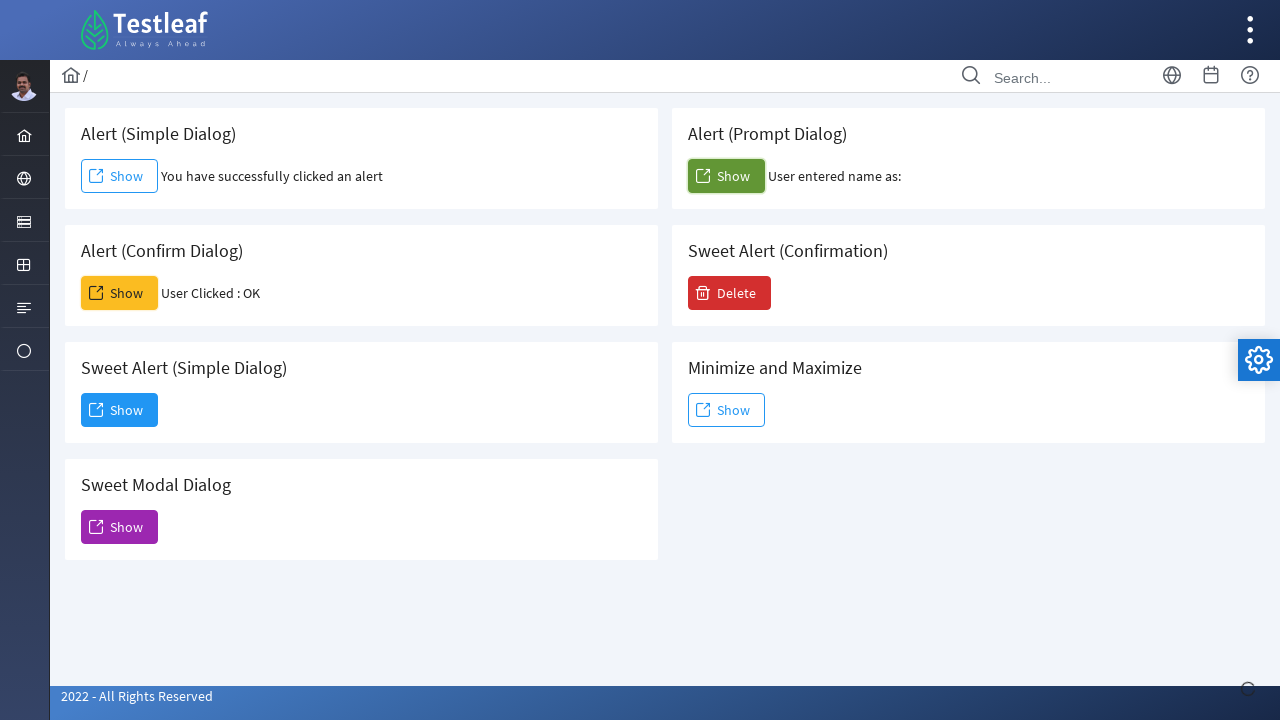

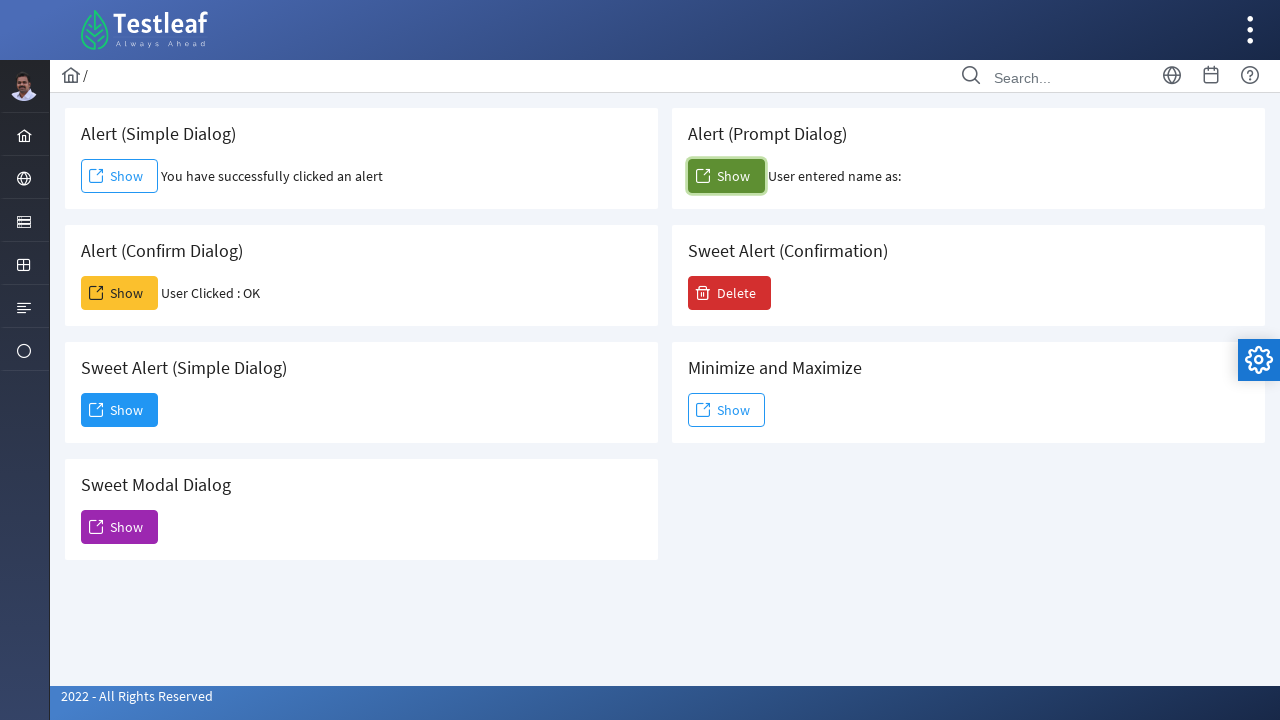